Navigates to the Swarthmore College course catalog departments page and clicks on the first department link in the list.

Starting URL: https://catalog.swarthmore.edu/content.php?catoid=7&navoid=194

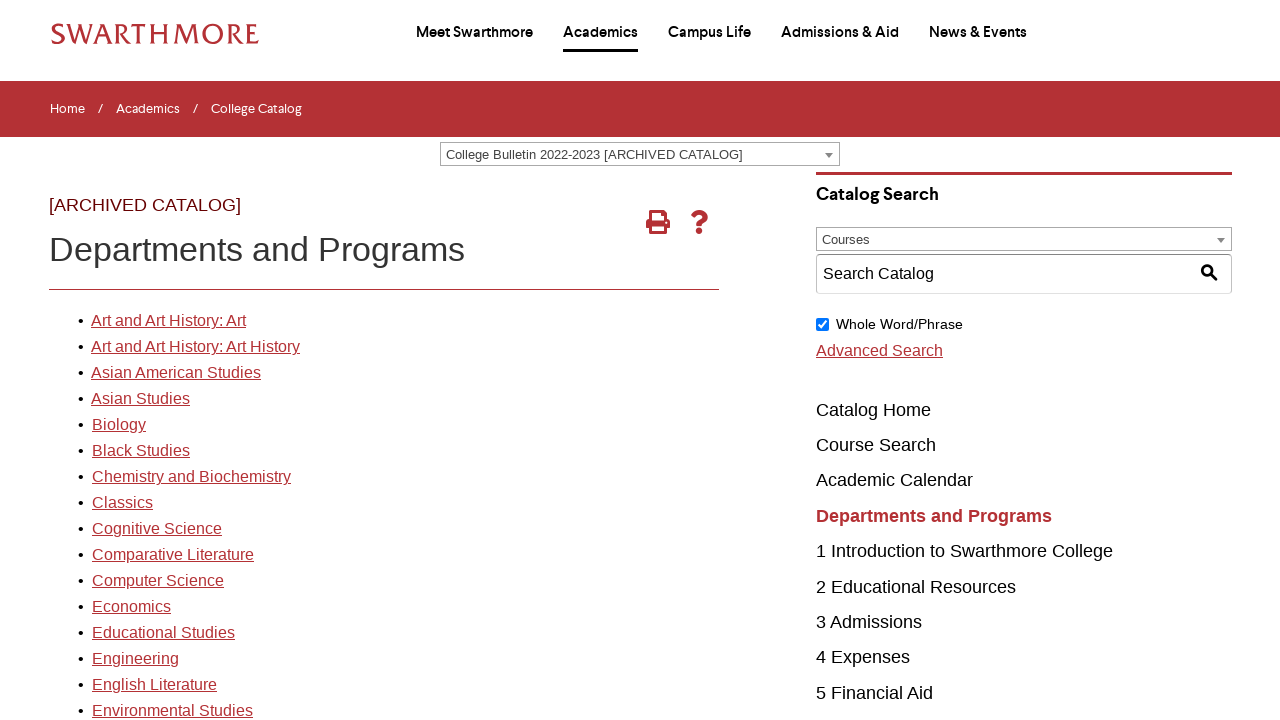

Waited for departments list to load
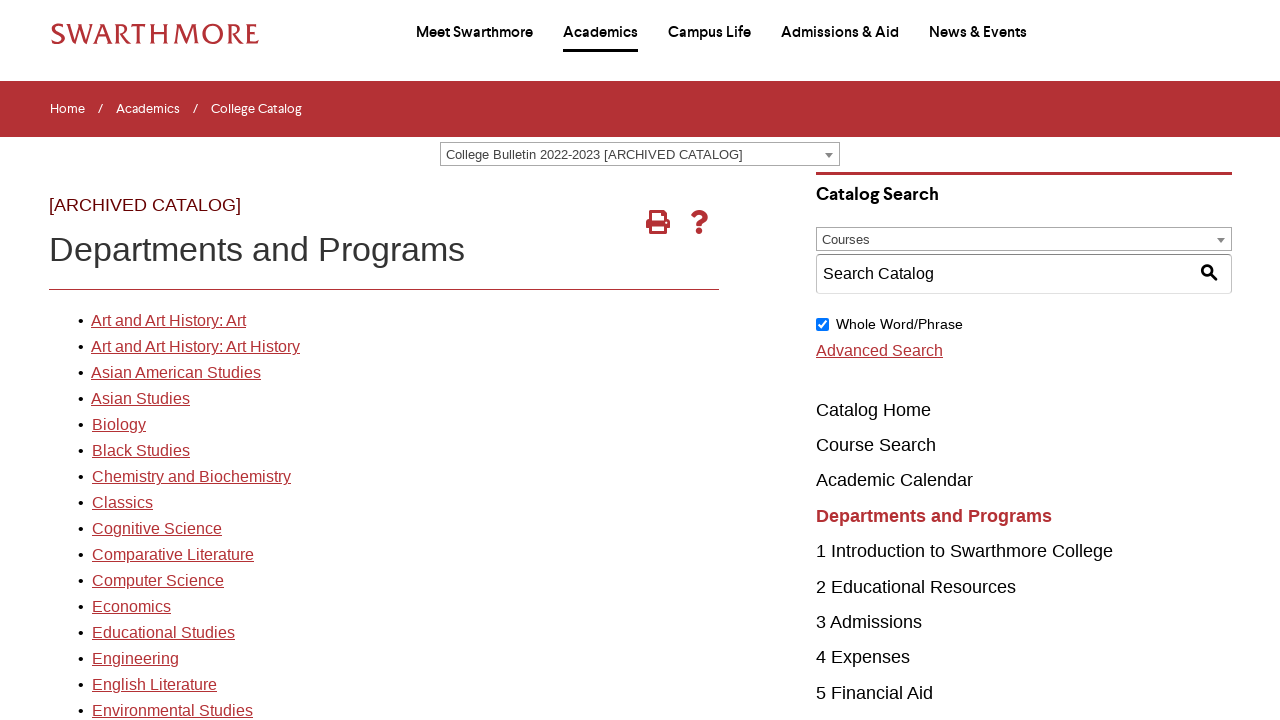

Clicked on the first department link in the list at (474, 34) on #gateway-page ul li:first-child a
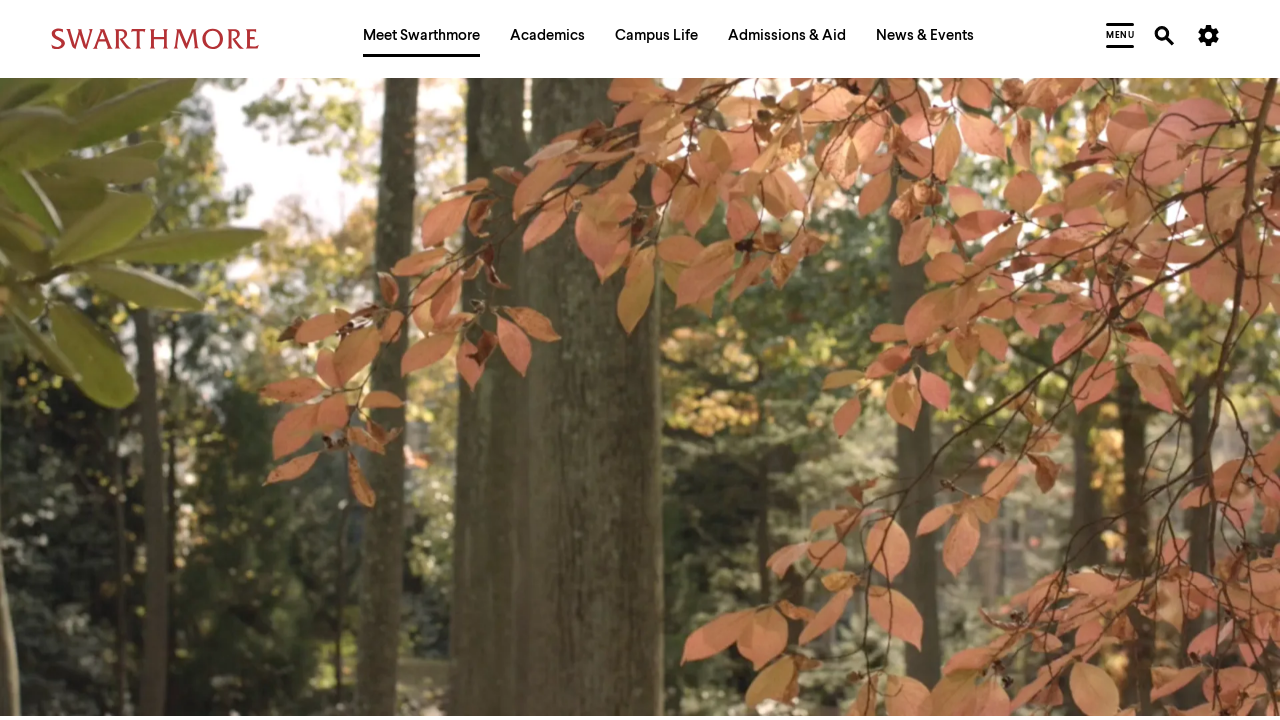

Department page loaded (networkidle)
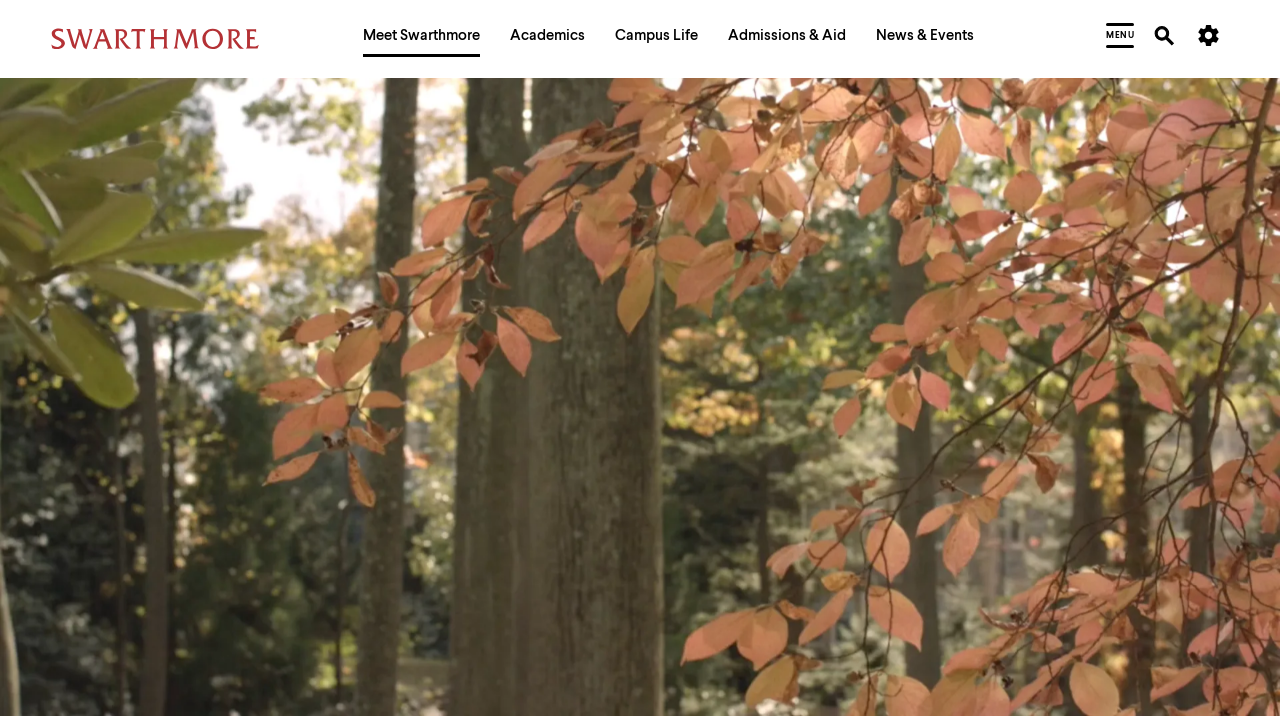

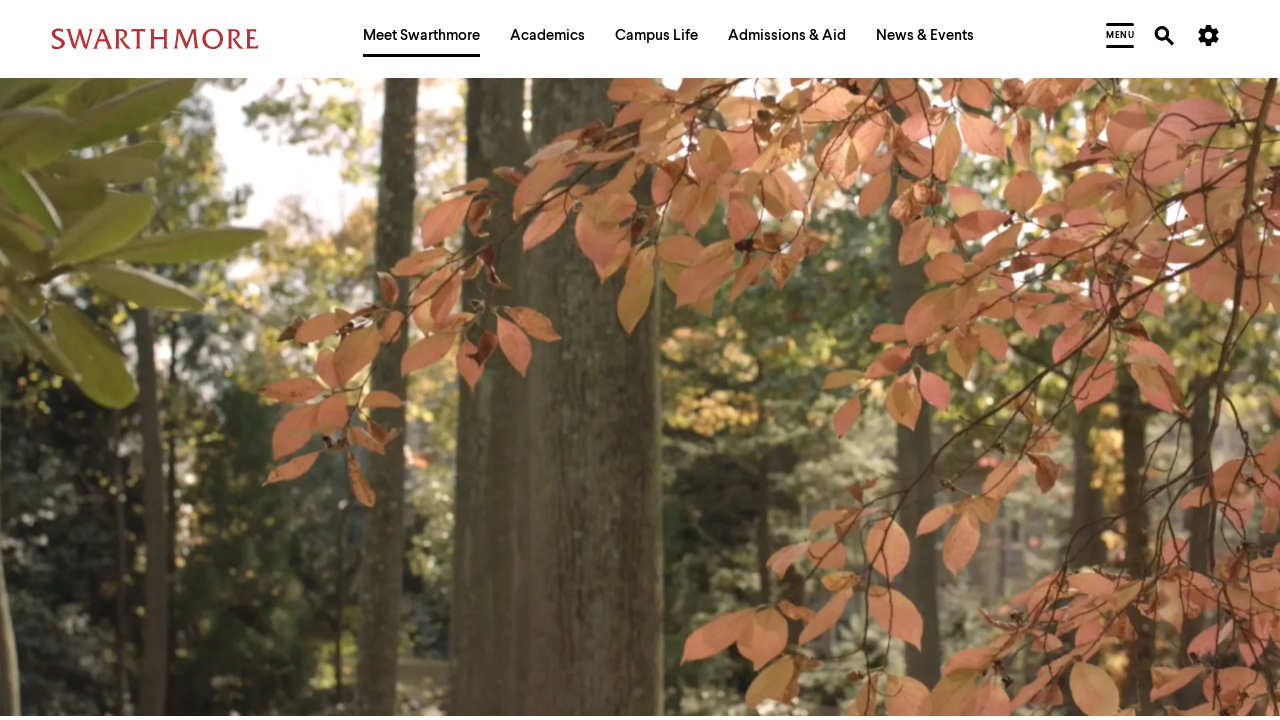